Navigates to Java 8 API documentation, switches to the package frame, and clicks on the AbstractAction link

Starting URL: https://docs.oracle.com/javase/8/docs/api/

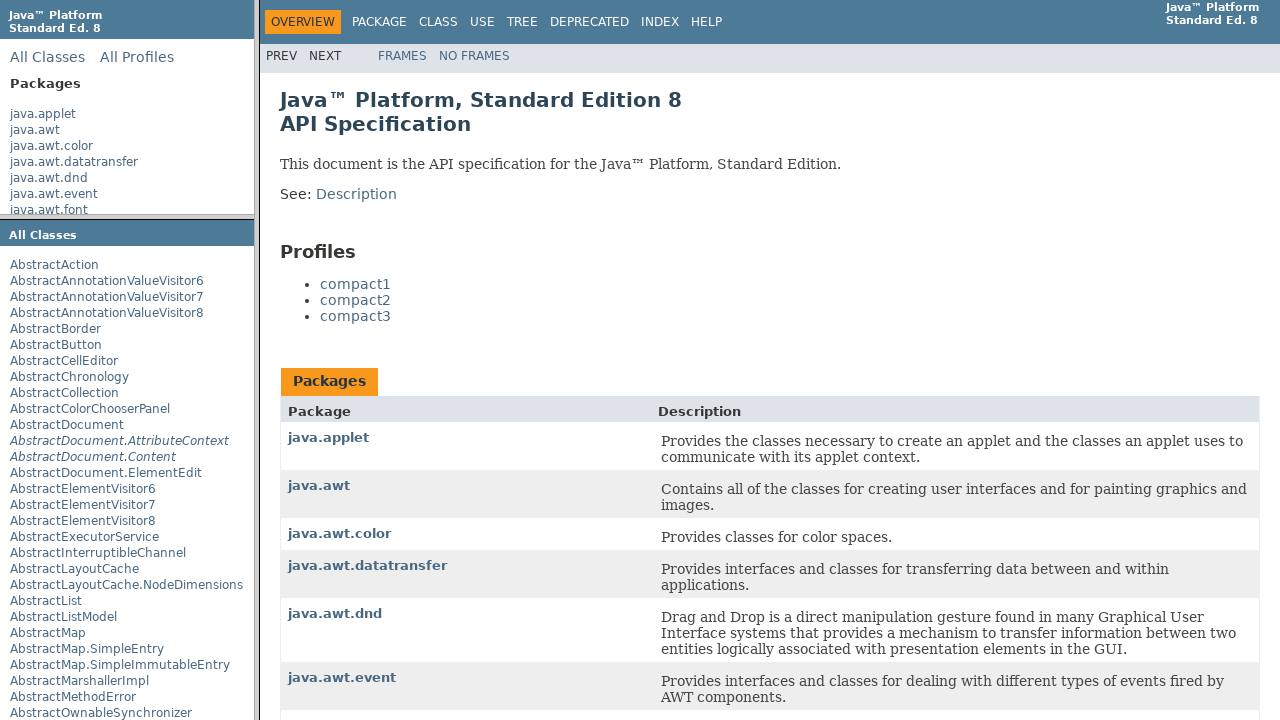

Switched to the package frame
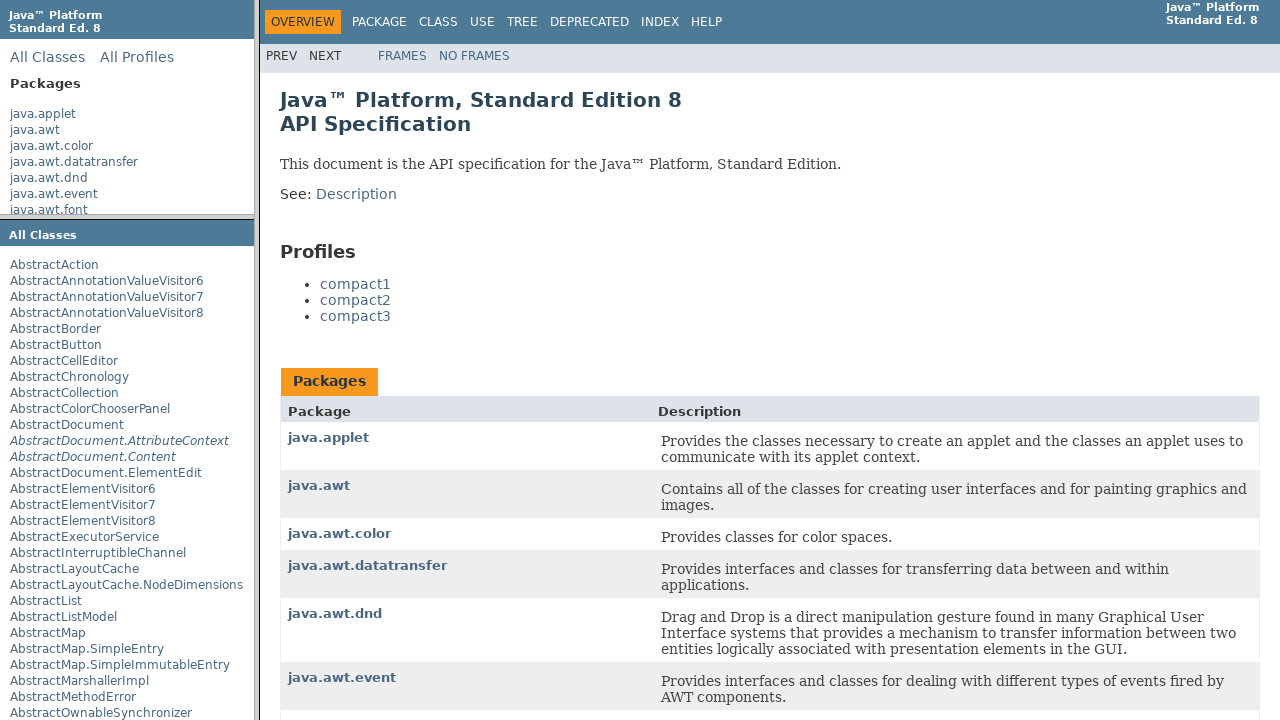

Clicked on the AbstractAction link at (54, 265) on xpath=//a[contains(text(),'AbstractAction')]
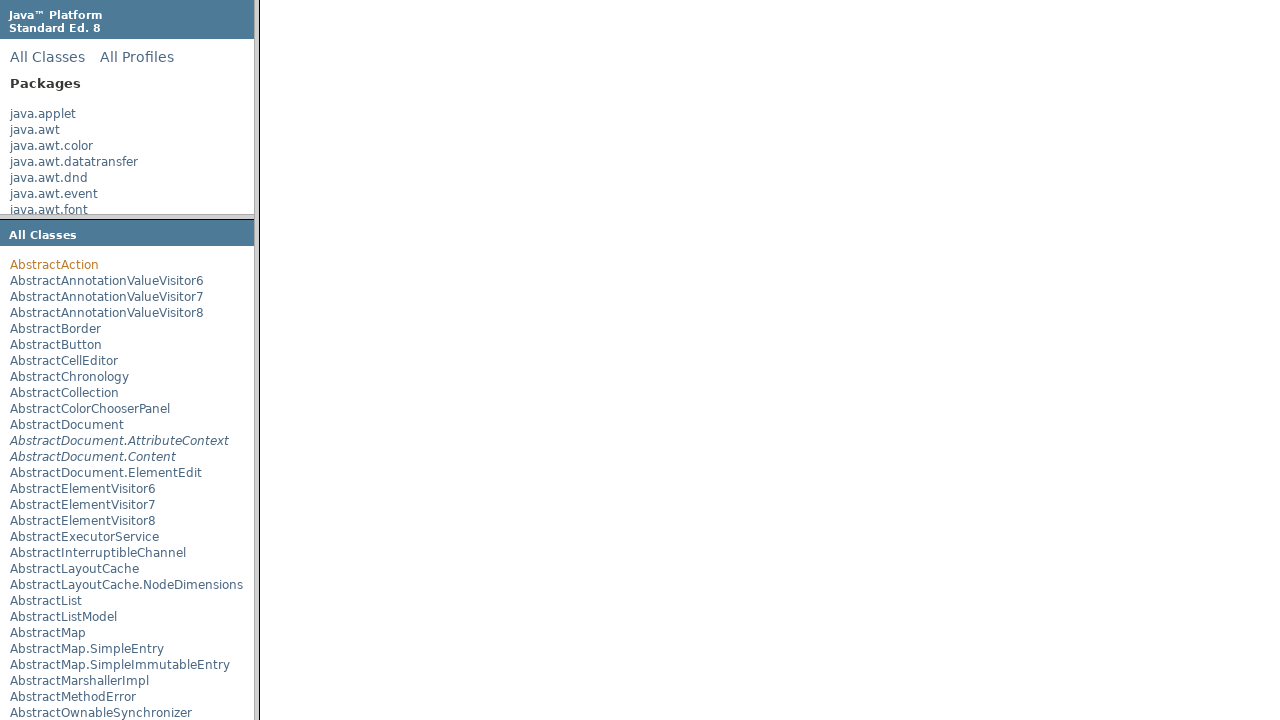

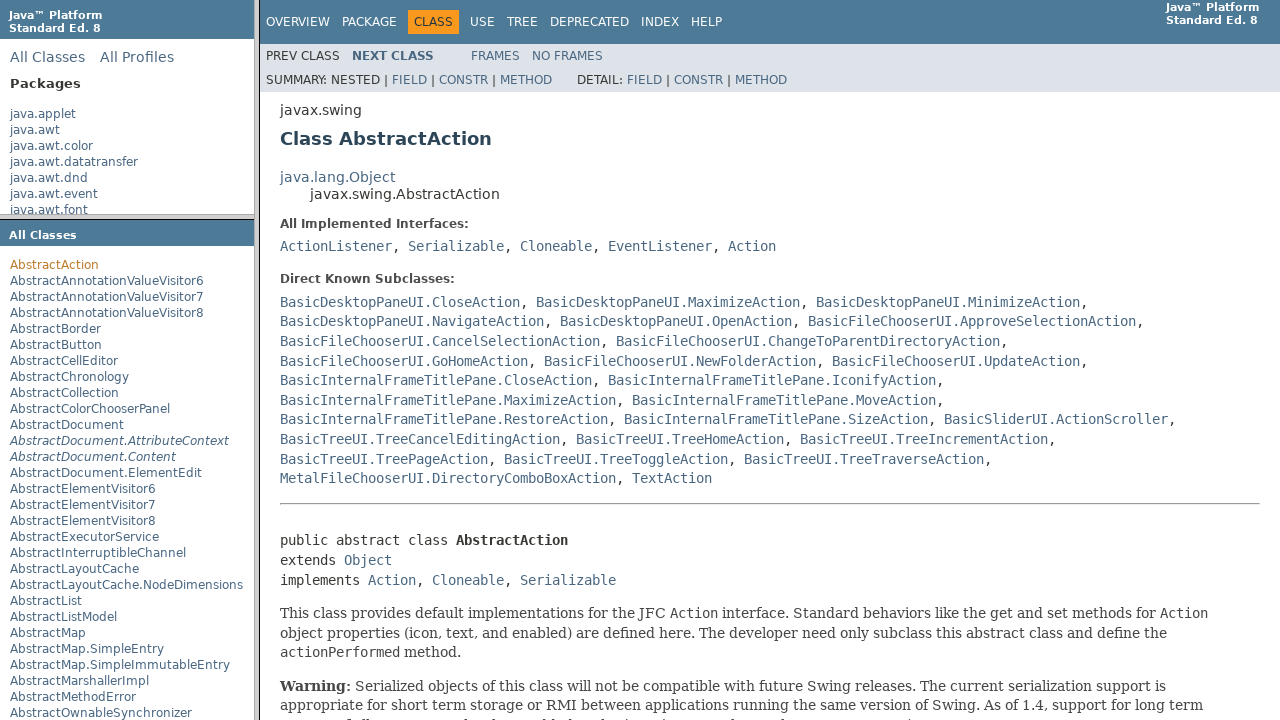